Fills out a registration form with personal information and submits it

Starting URL: https://parabank.parasoft.com/parabank/register.htm

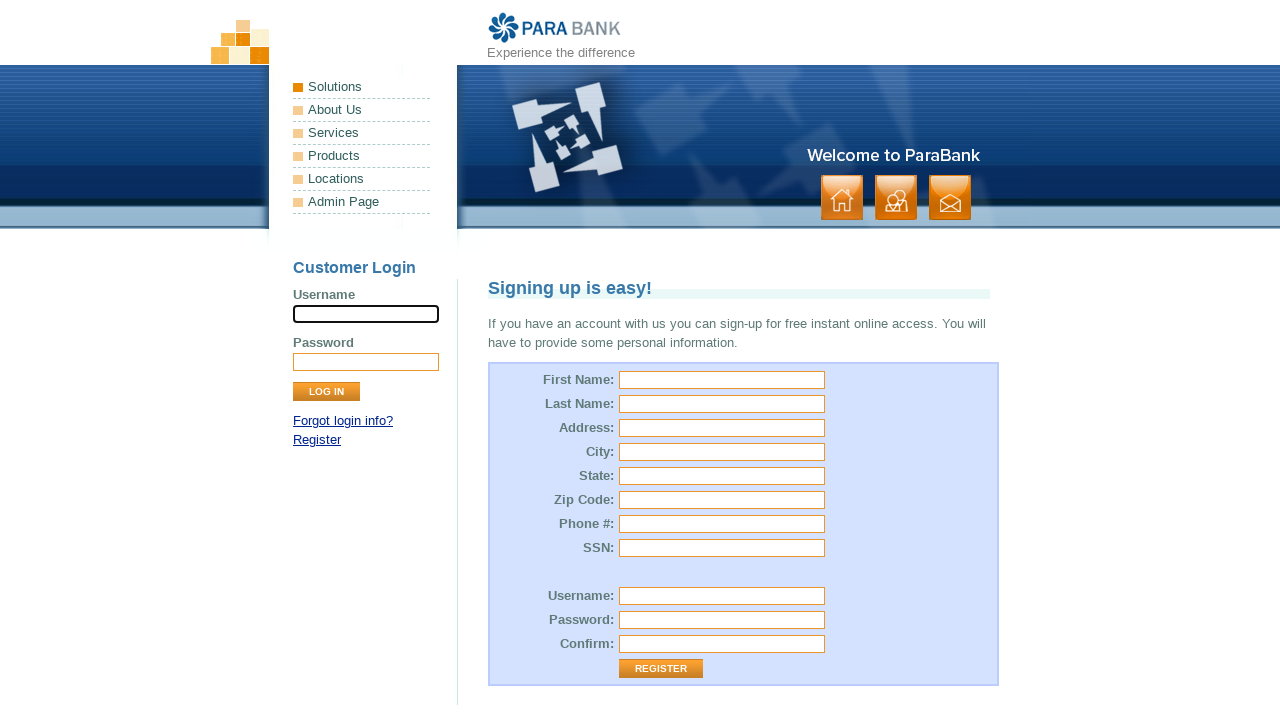

Filled first name field with 'Yaroslav' on #customer\.firstName
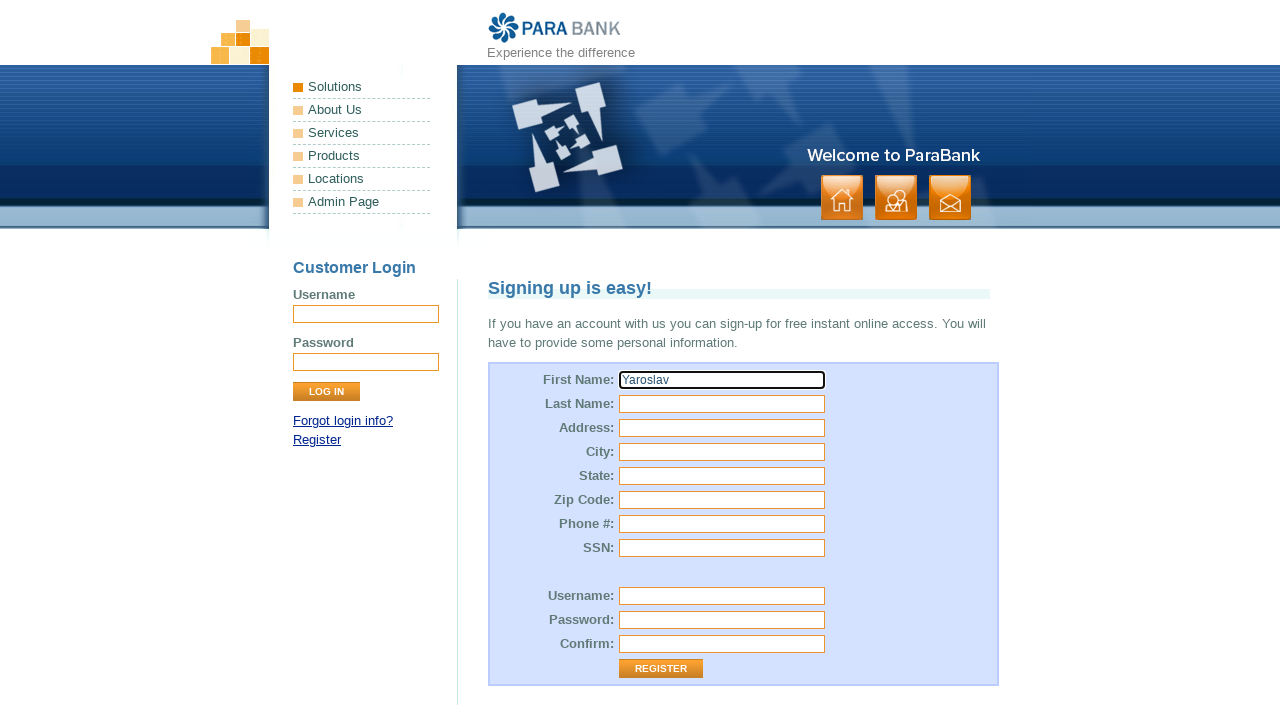

Filled last name field with 'Zaderaka' on #customer\.lastName
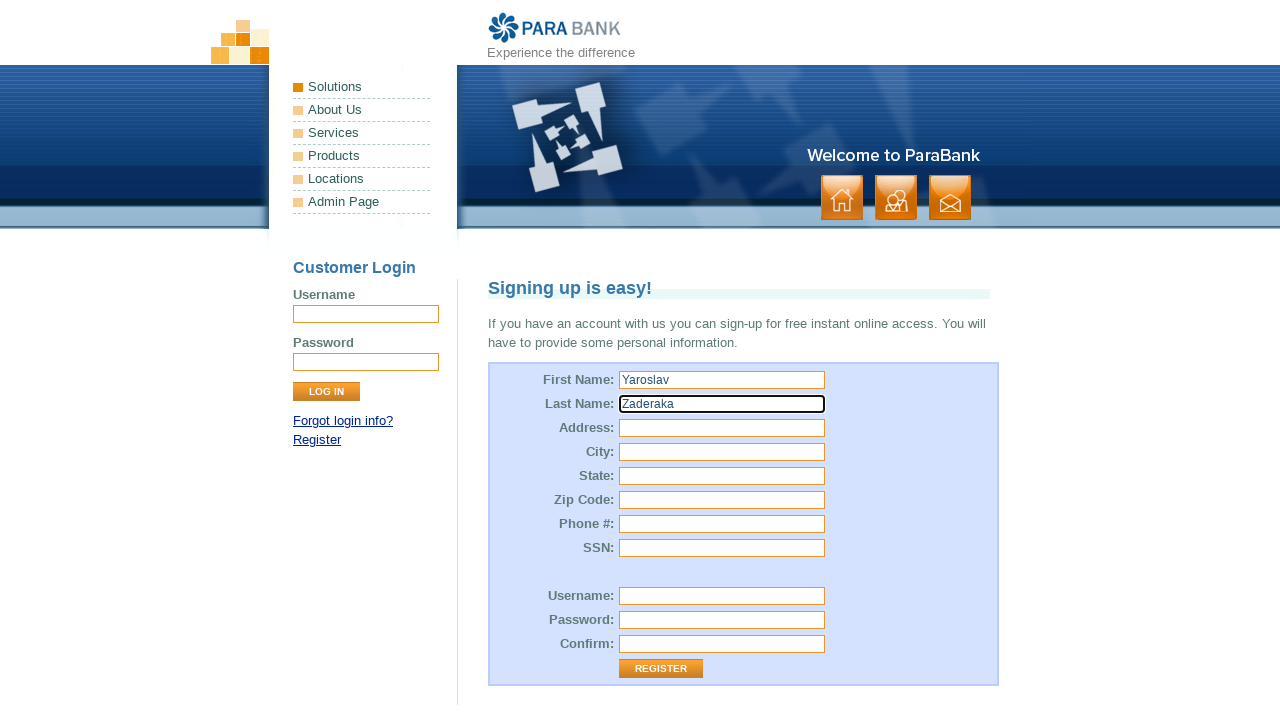

Filled street address field with 'Sribnokilska' on #customer\.address\.street
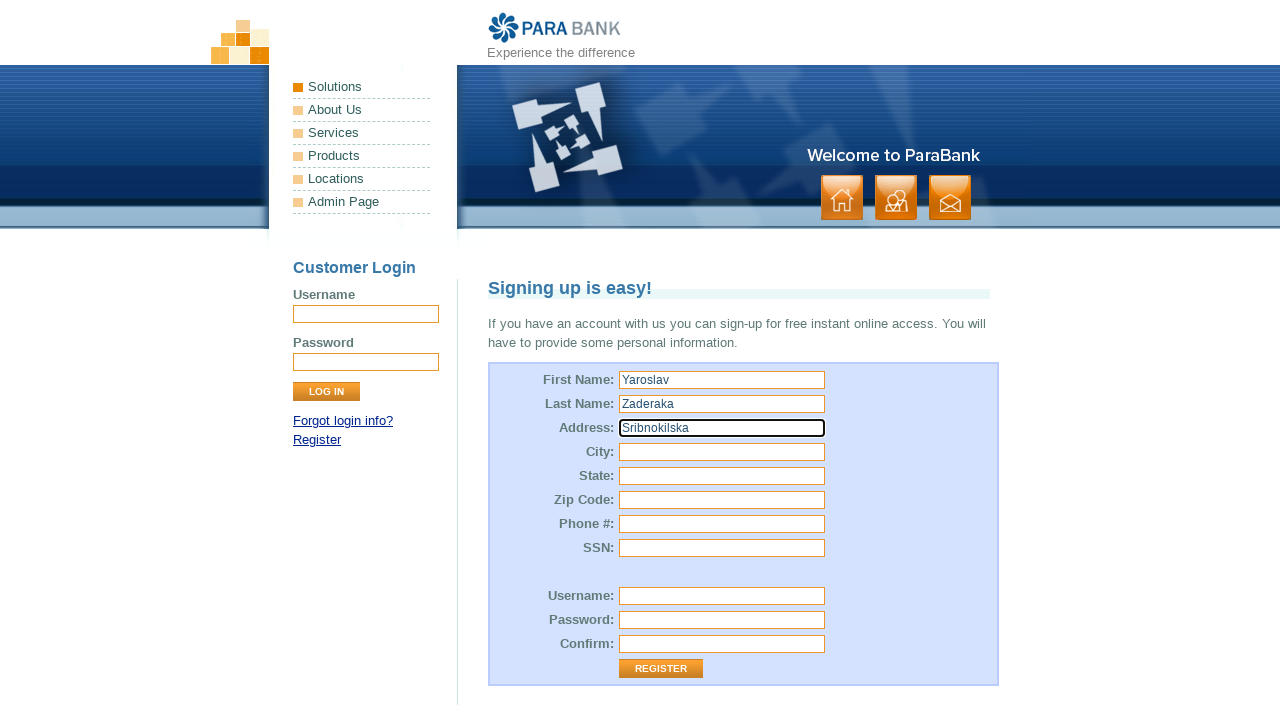

Filled city field with 'Kyiv' on #customer\.address\.city
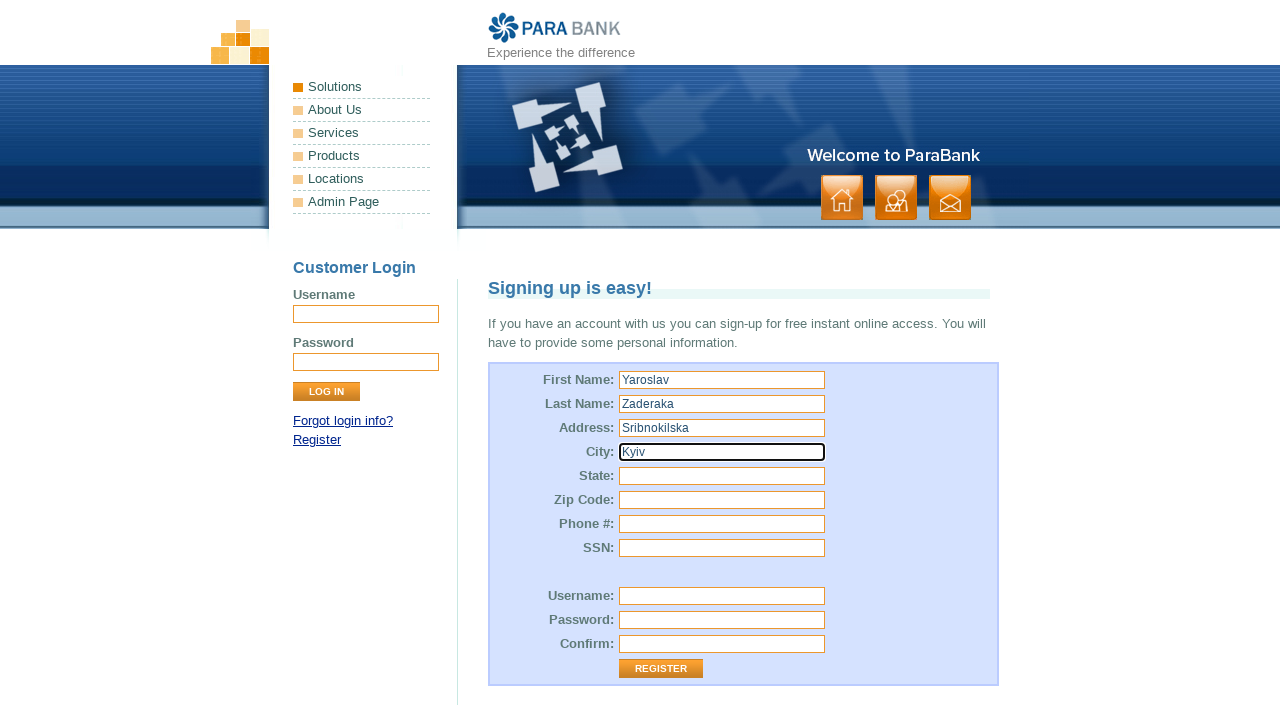

Filled state field with 'Kyivska' on #customer\.address\.state
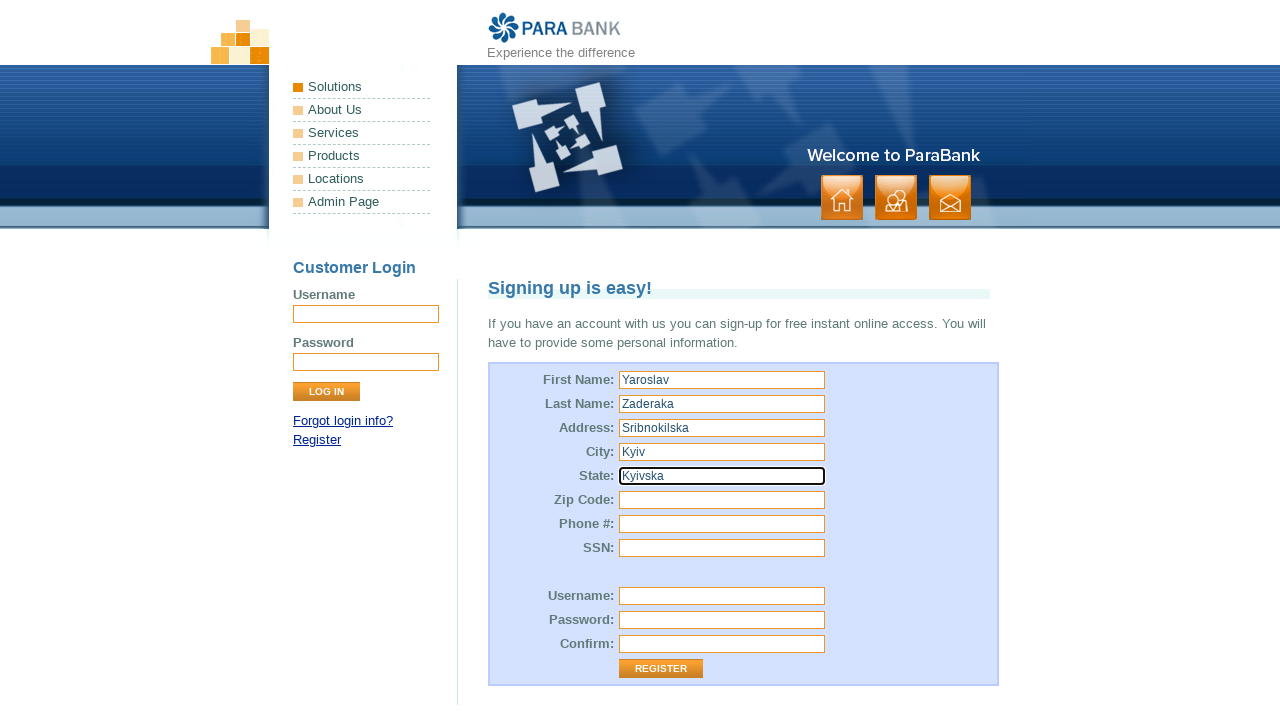

Filled zip code field with '02140' on #customer\.address\.zipCode
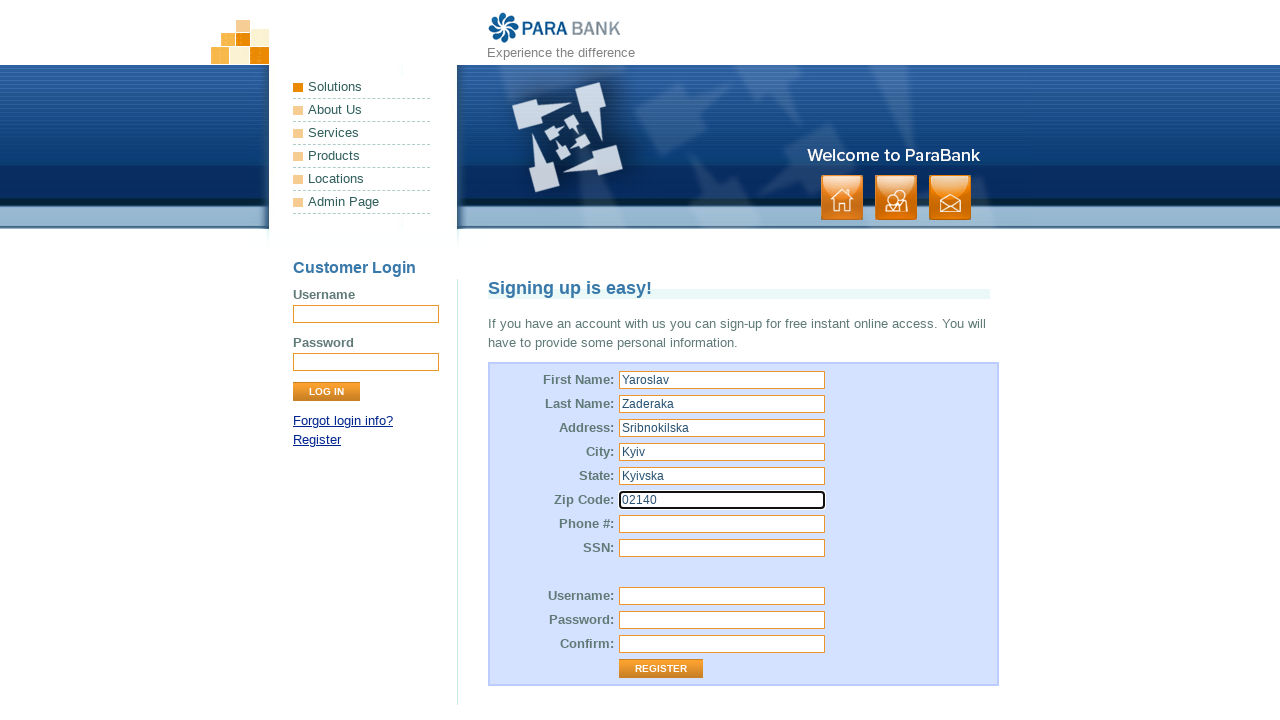

Filled phone number field with '+380984792479' on #customer\.phoneNumber
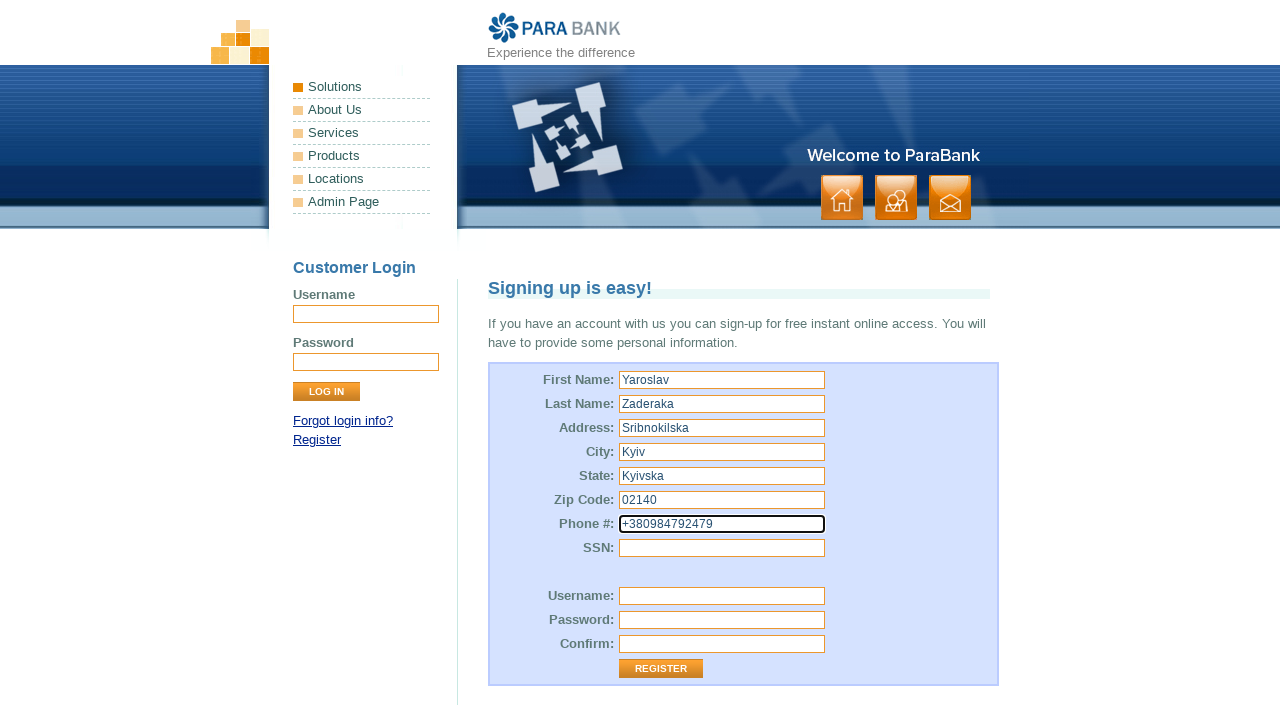

Filled SSN field with '3103814119' on #customer\.ssn
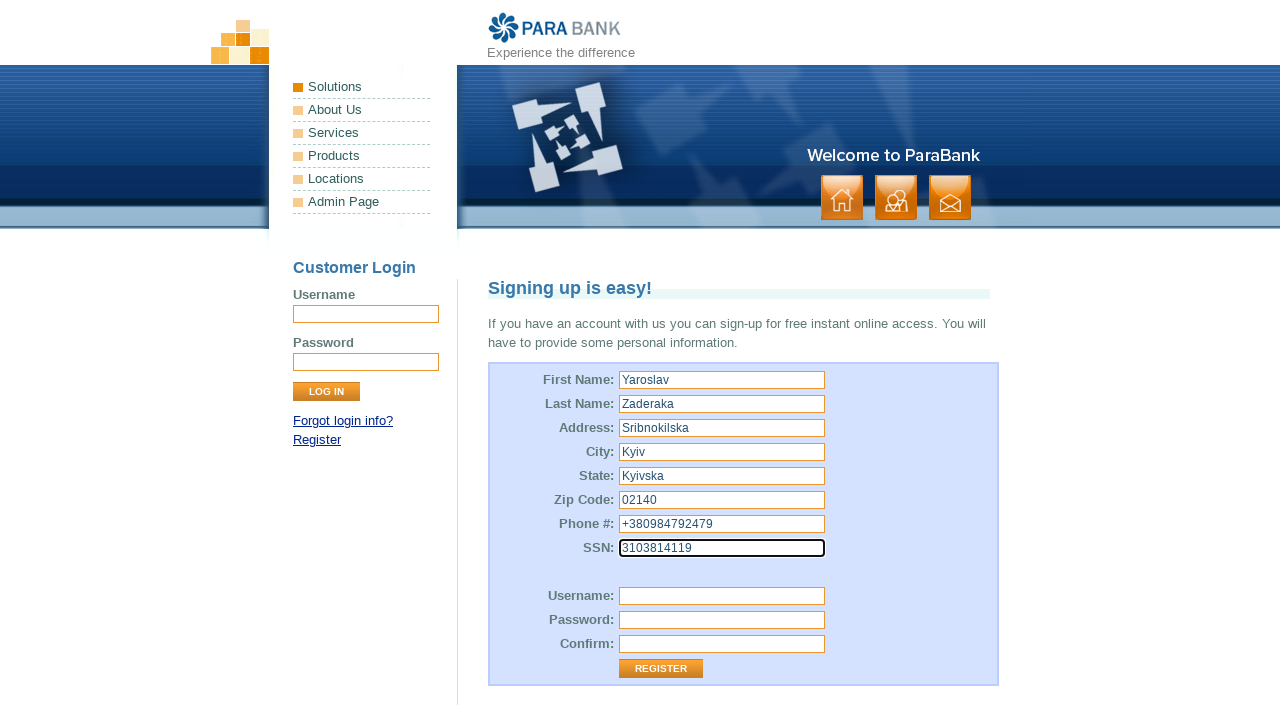

Filled username field with 'yzaderaka' on #customer\.username
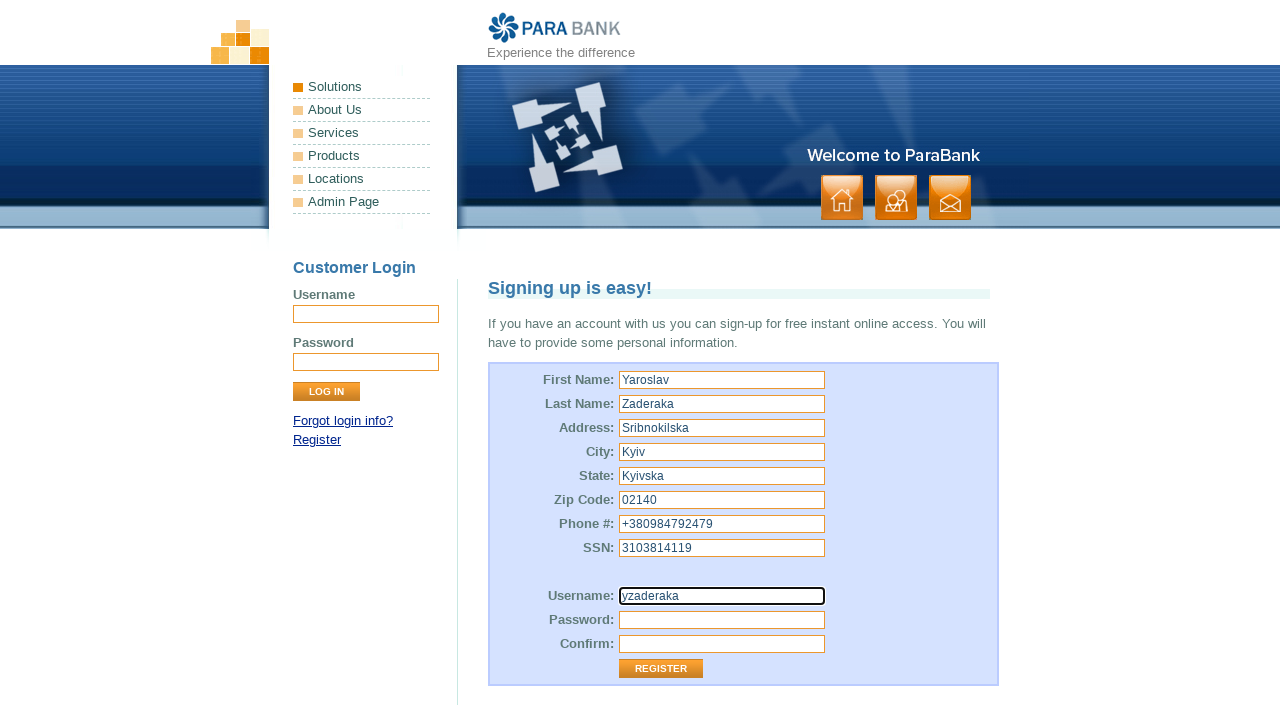

Filled password field on #customer\.password
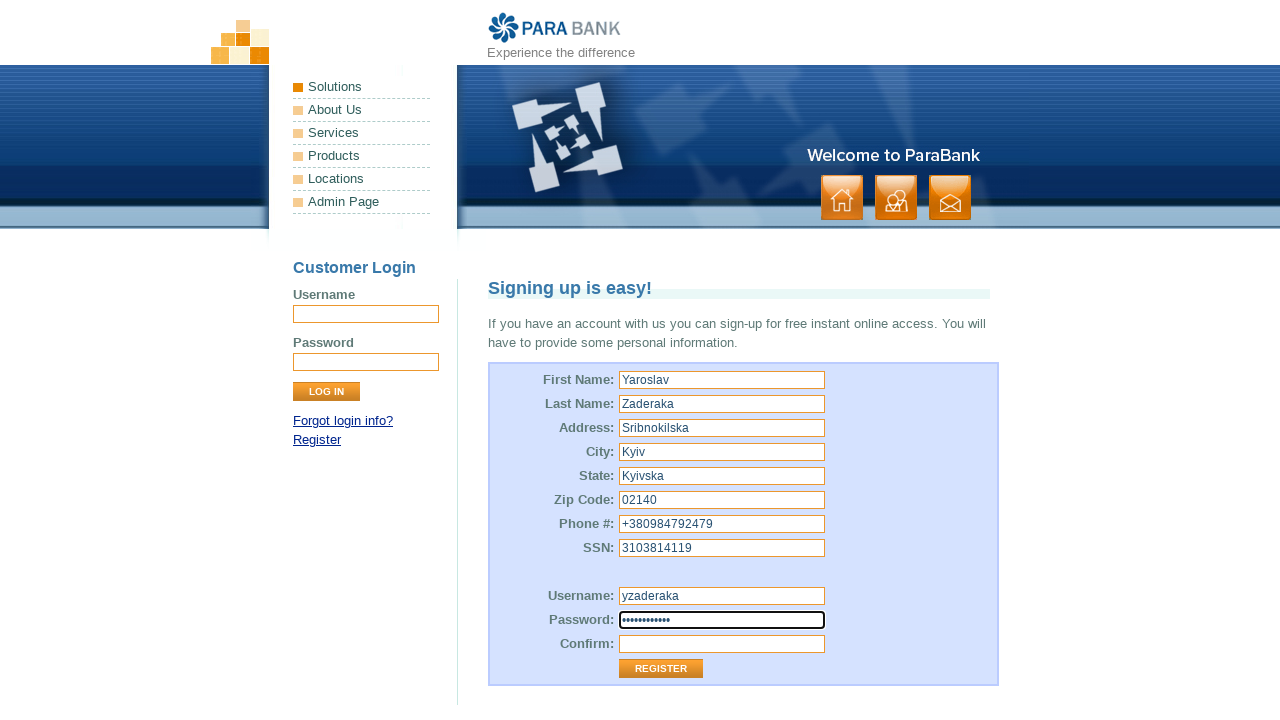

Filled password confirmation field on #repeatedPassword
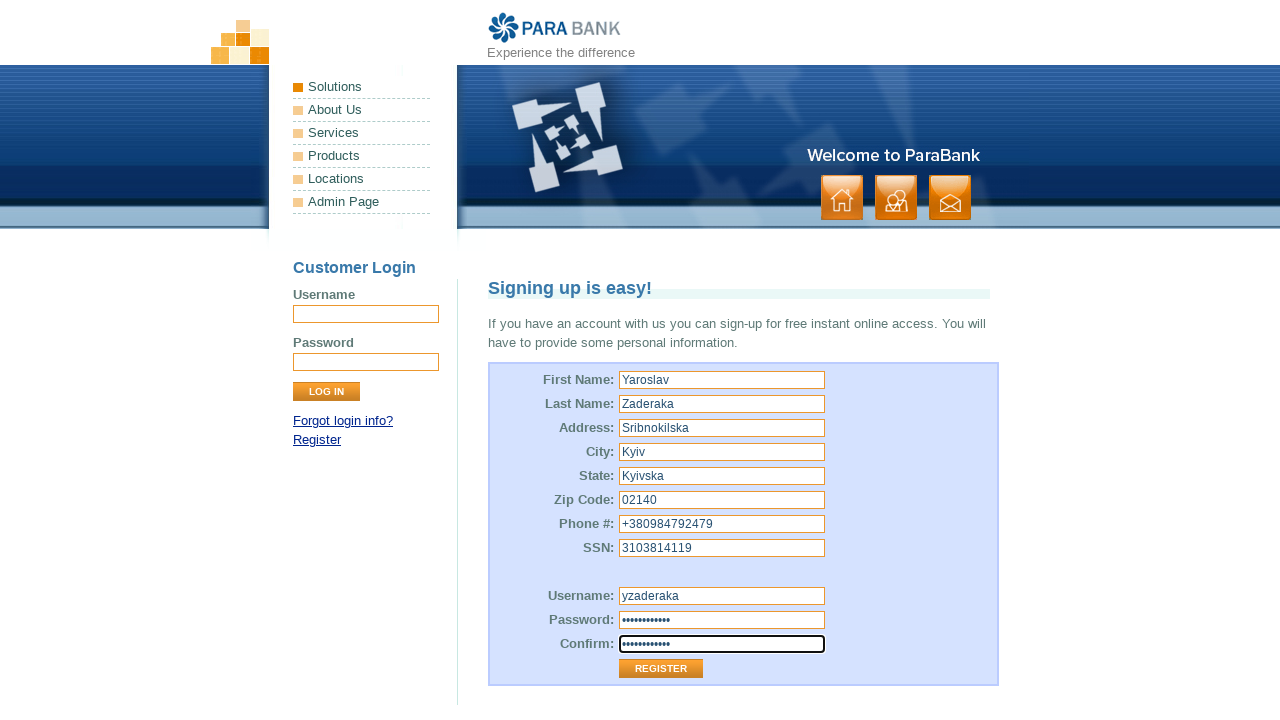

Clicked register button to submit the form at (896, 198) on .button
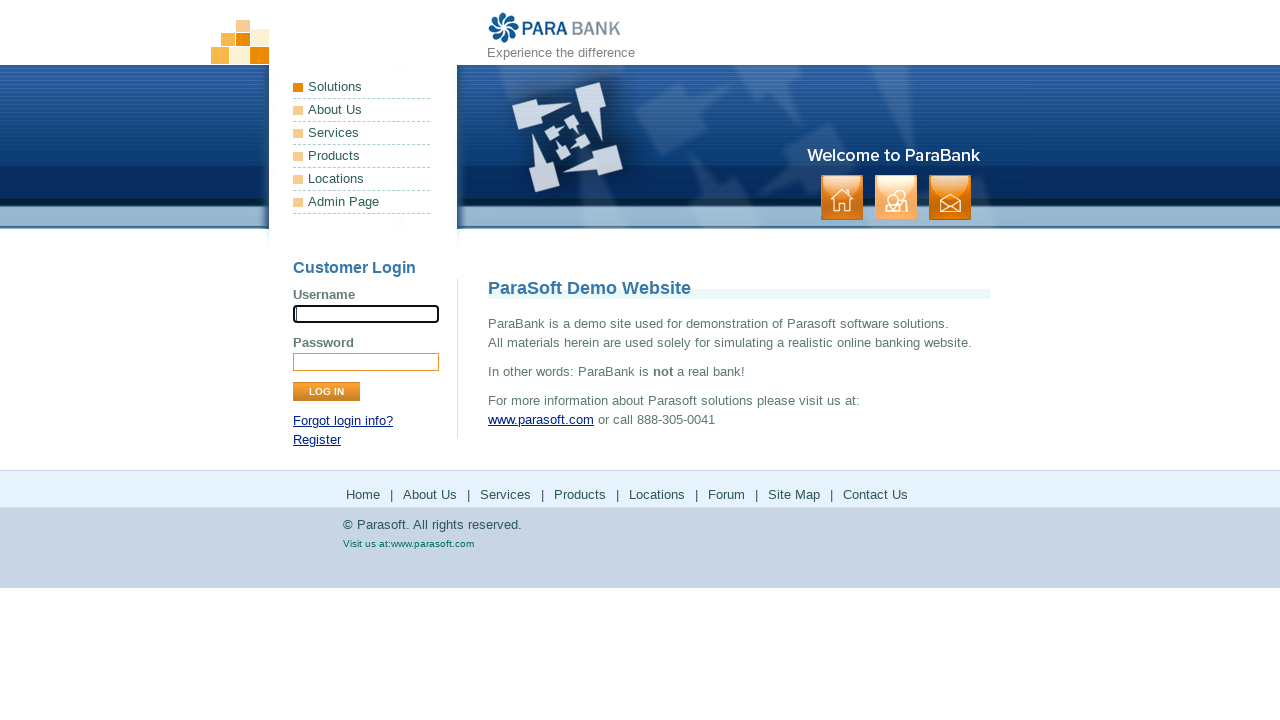

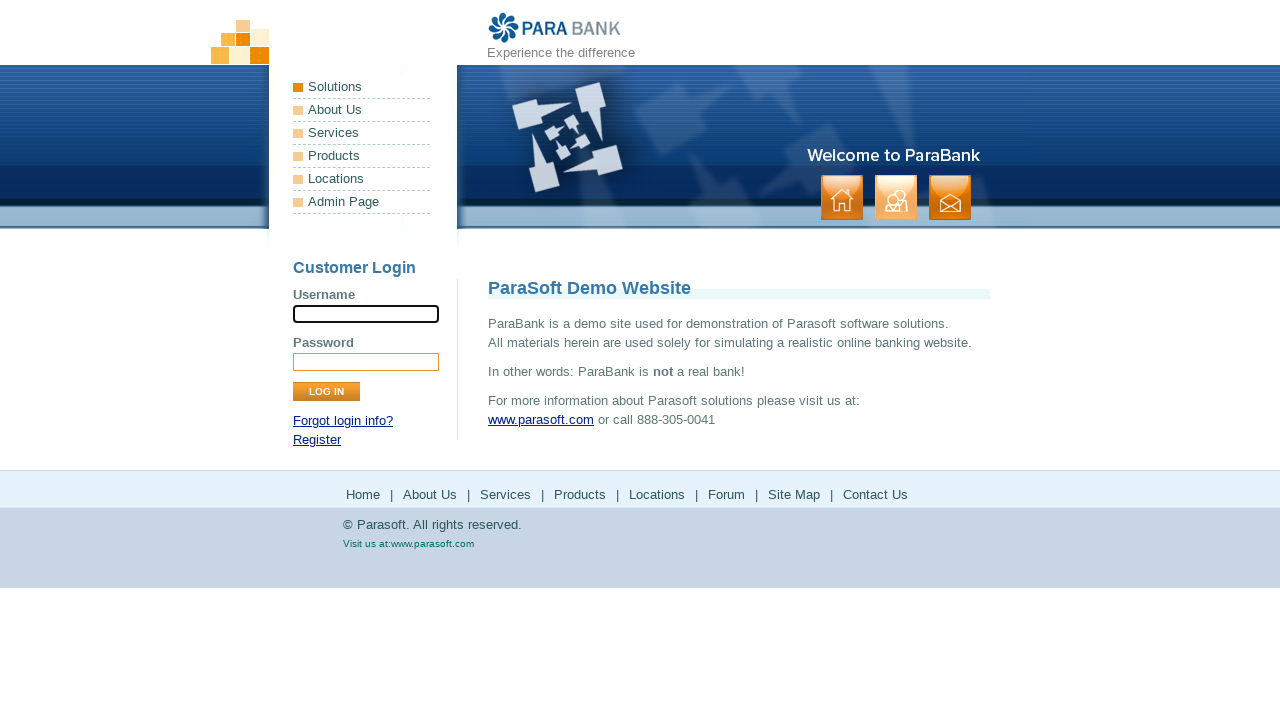